Creates three todo items in a TodoMVC application by filling the input field and pressing Enter for each item, then verifies all items are displayed

Starting URL: https://demo.playwright.dev/todomvc

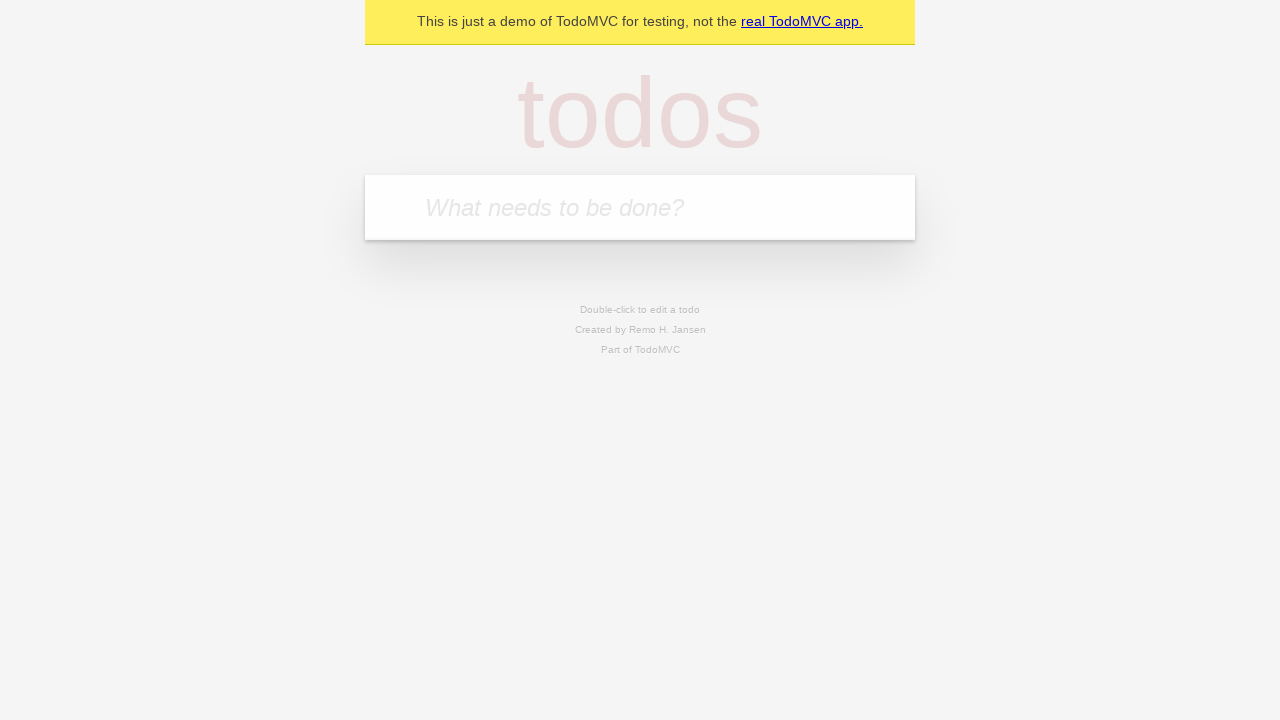

Cleared localStorage and reloaded page to start fresh
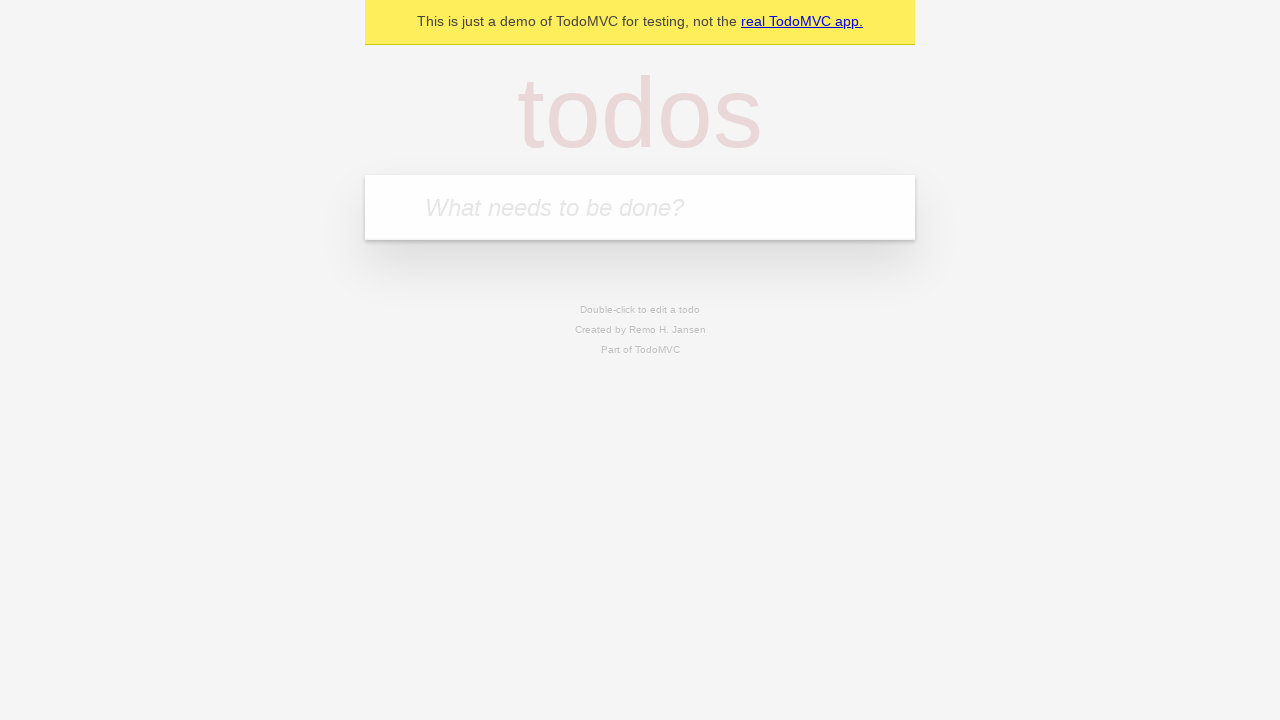

Todo input field loaded and ready
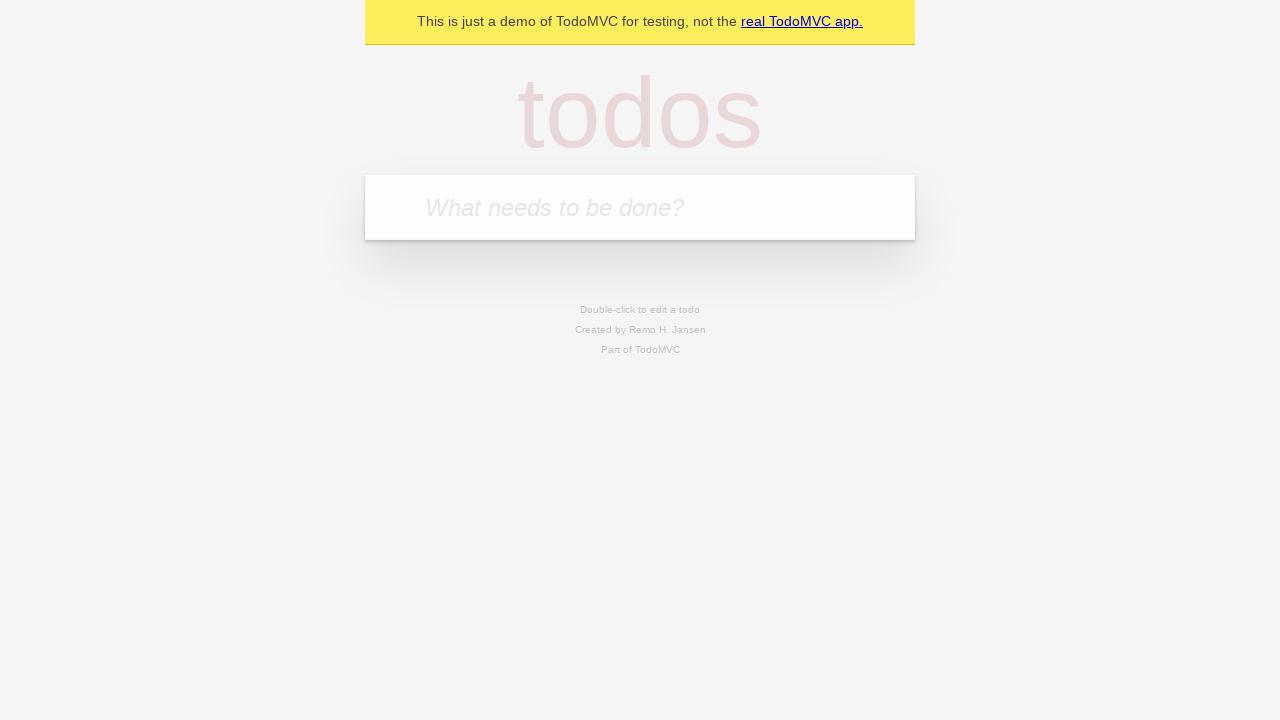

Filled todo input with 'buy some cheese' on internal:attr=[placeholder="What needs to be done?"i]
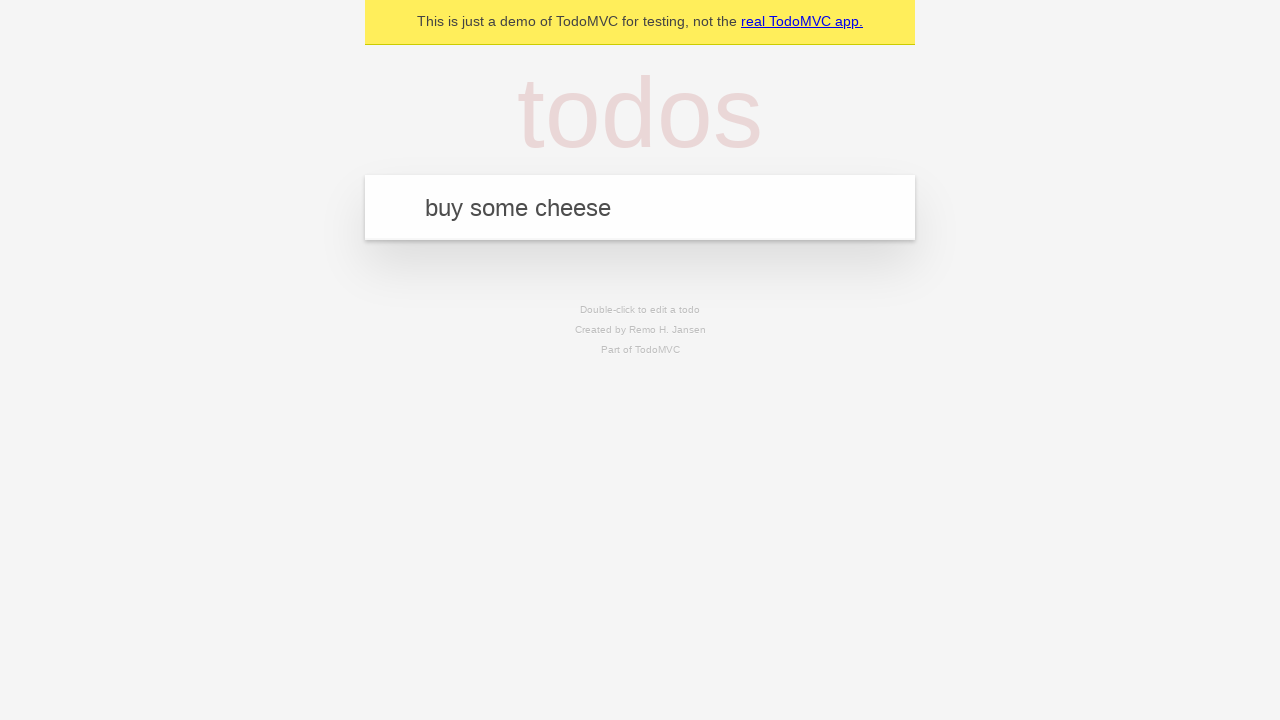

Pressed Enter to create todo item 'buy some cheese' on internal:attr=[placeholder="What needs to be done?"i]
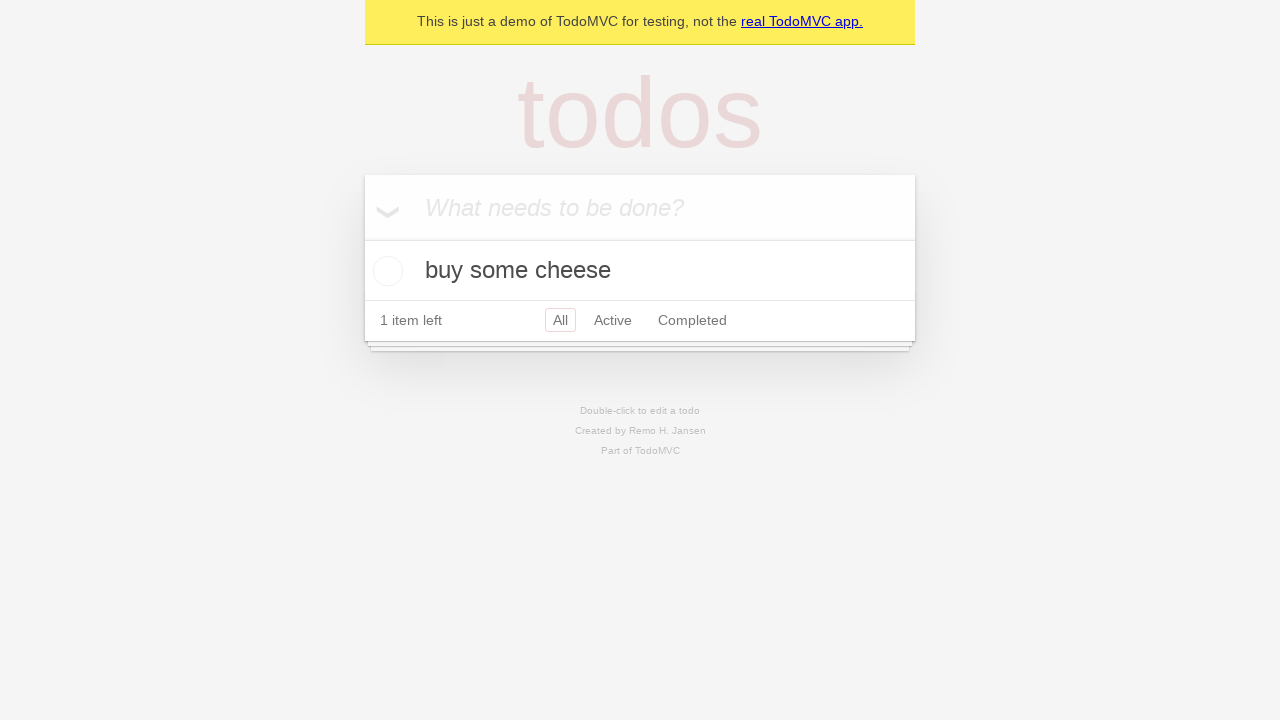

Filled todo input with 'feed the cat' on internal:attr=[placeholder="What needs to be done?"i]
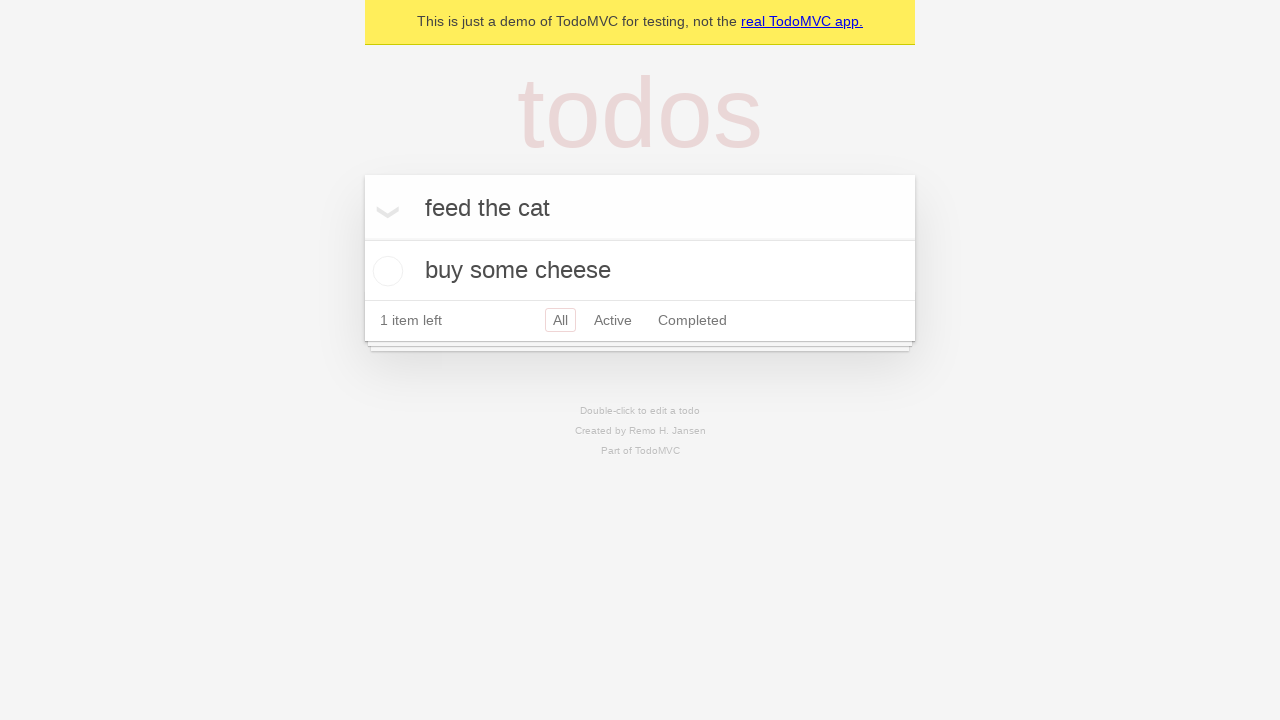

Pressed Enter to create todo item 'feed the cat' on internal:attr=[placeholder="What needs to be done?"i]
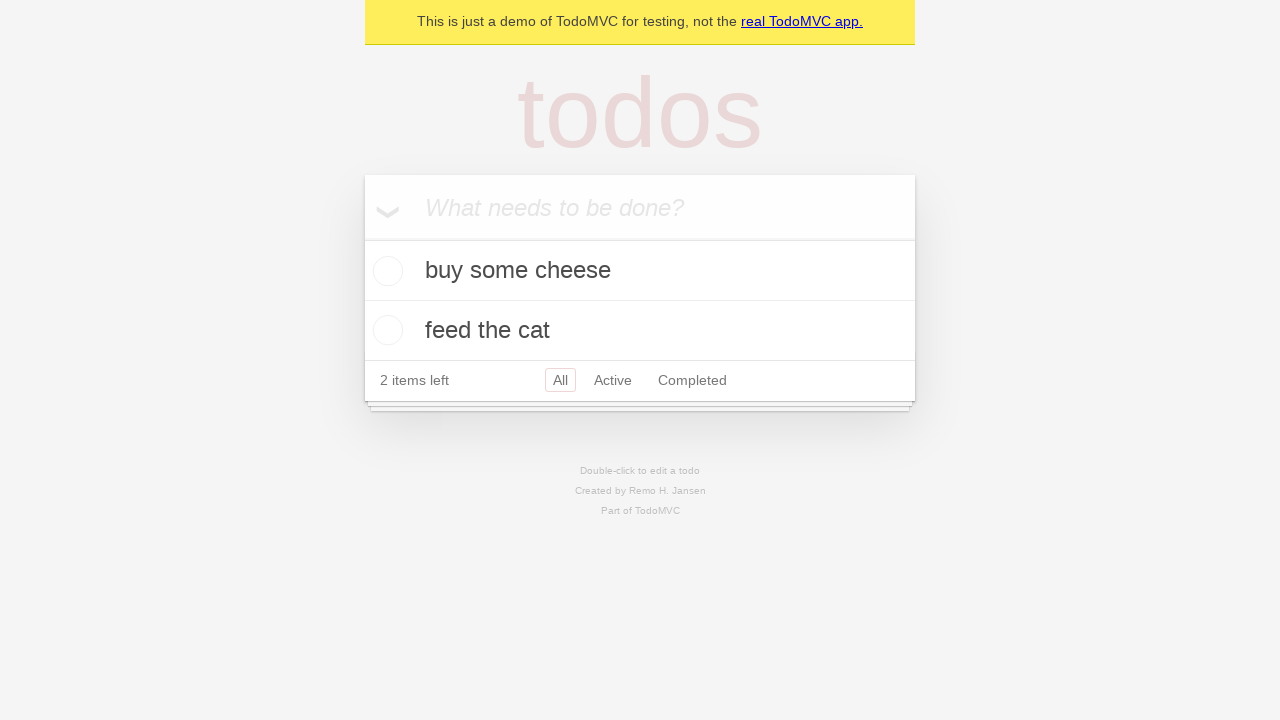

Filled todo input with 'book a doctors appointment' on internal:attr=[placeholder="What needs to be done?"i]
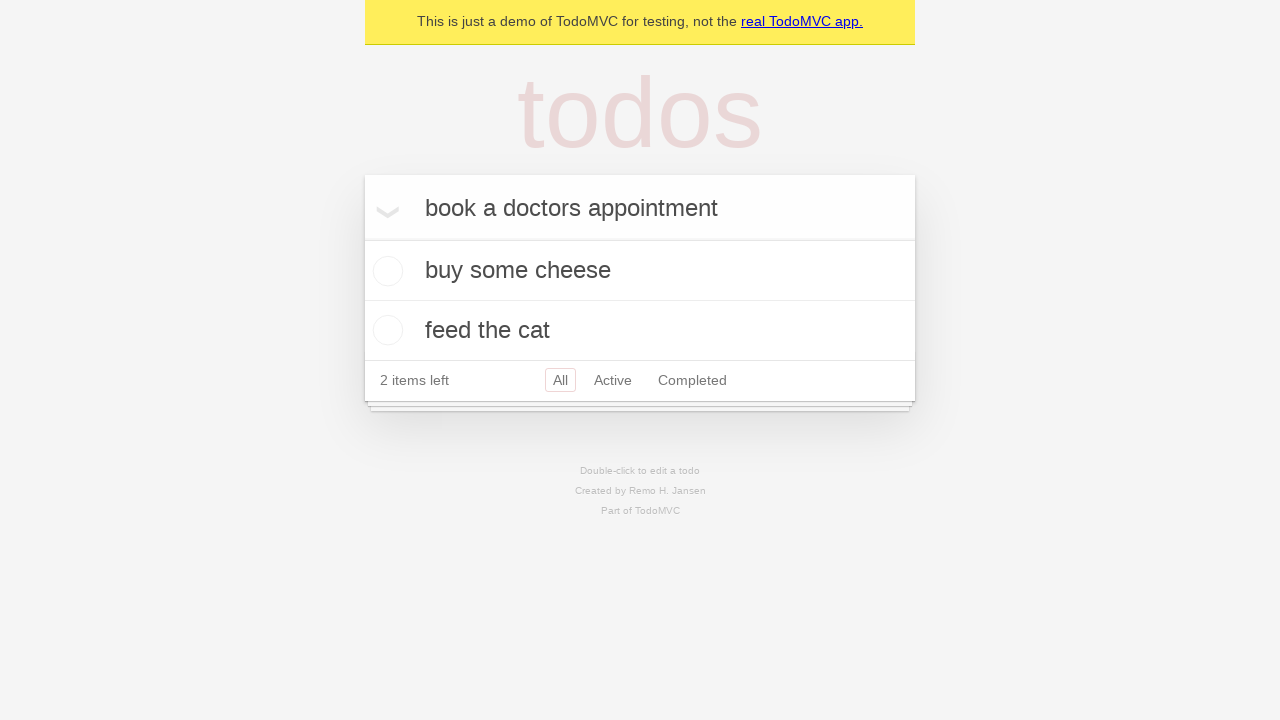

Pressed Enter to create todo item 'book a doctors appointment' on internal:attr=[placeholder="What needs to be done?"i]
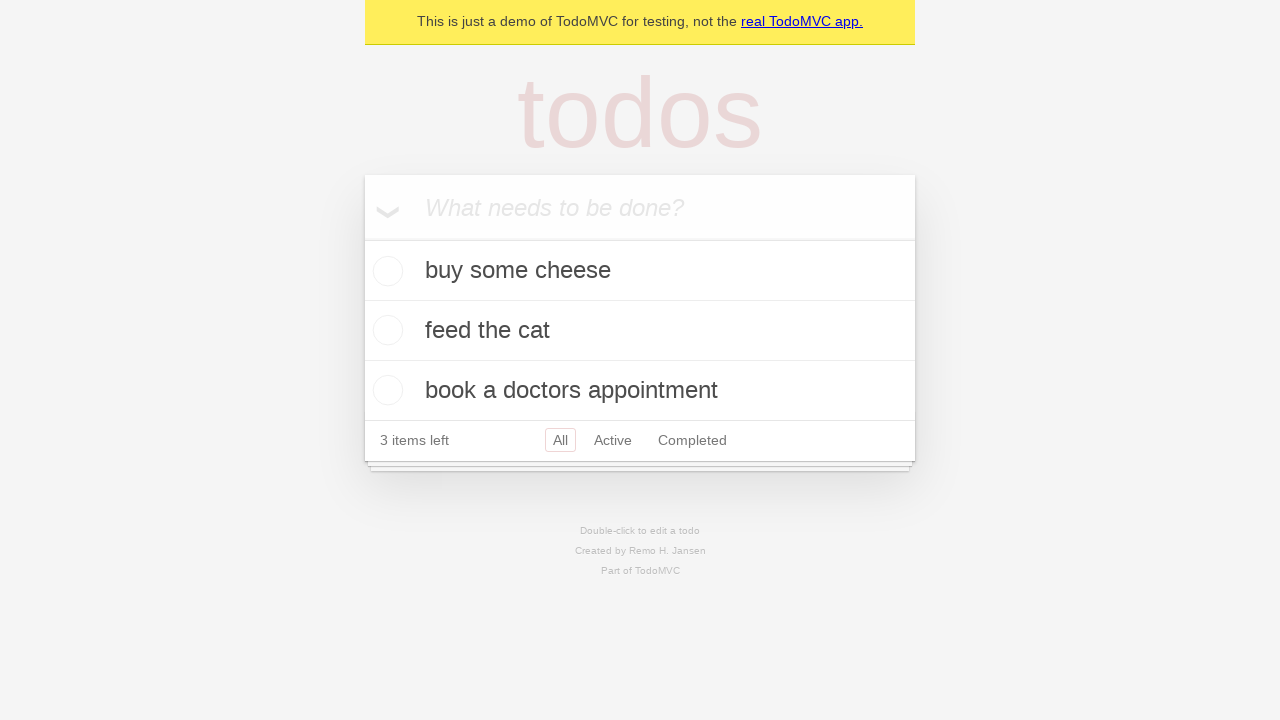

All todo items are now displayed on the page
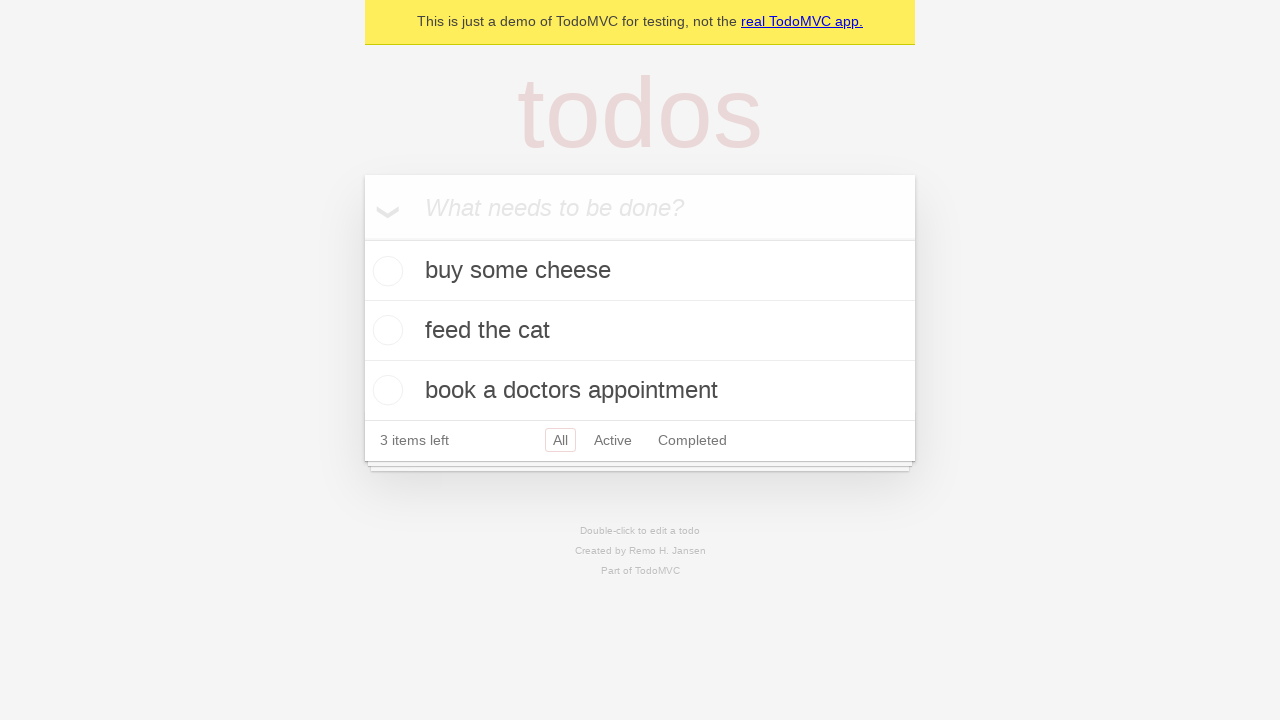

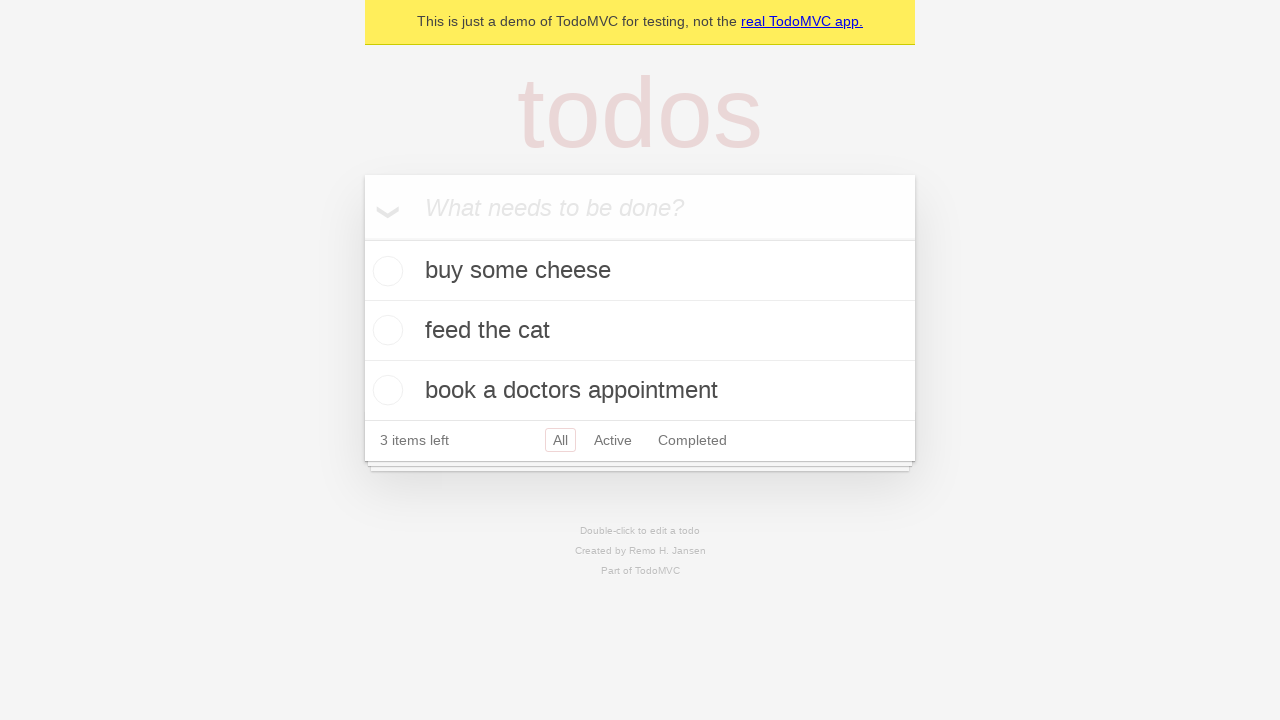